Navigates to Analytics Vidhya course collections page, waits for course cards to load, and navigates through pagination by clicking the next page button.

Starting URL: https://courses.analyticsvidhya.com/collections

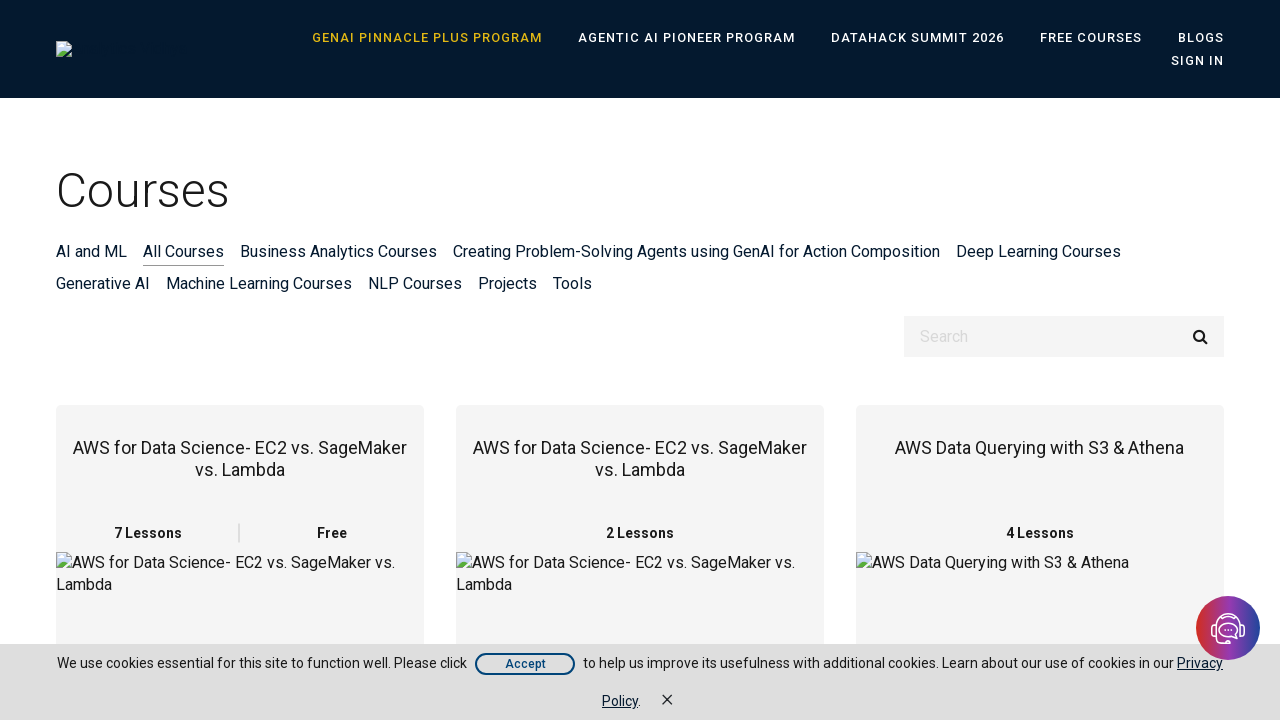

Waited for page to reach networkidle load state
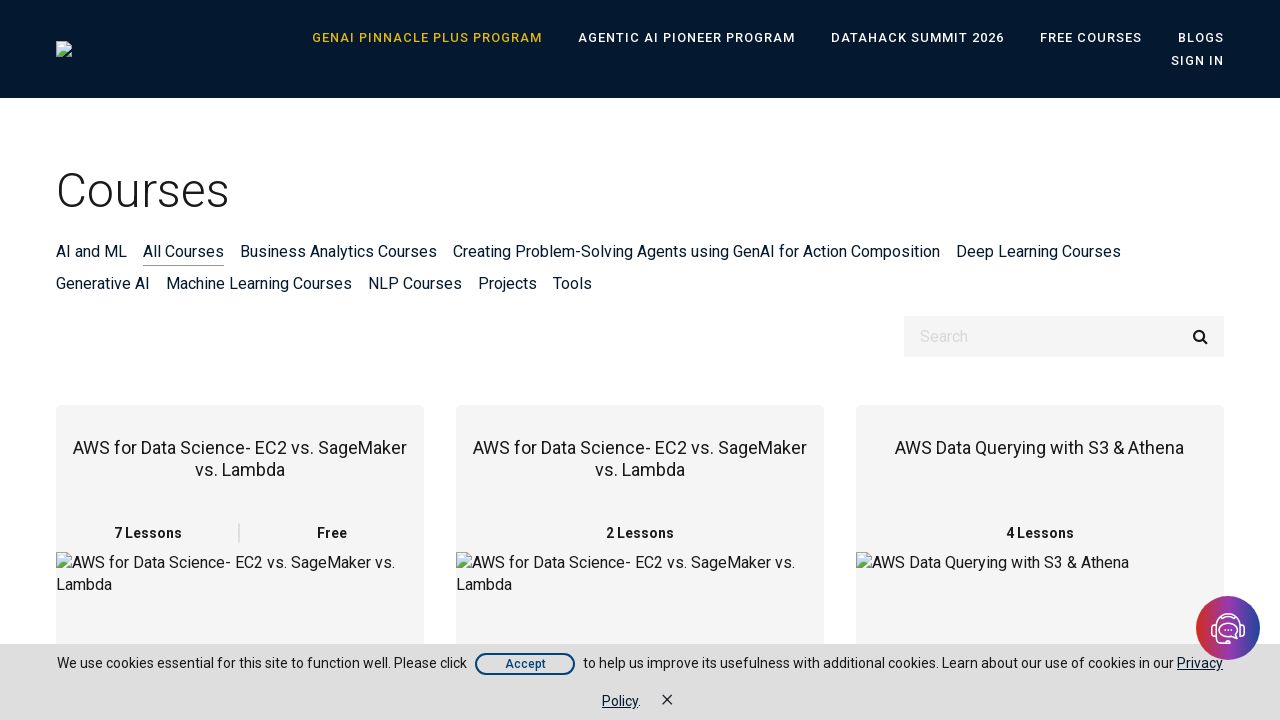

Course cards loaded on the page
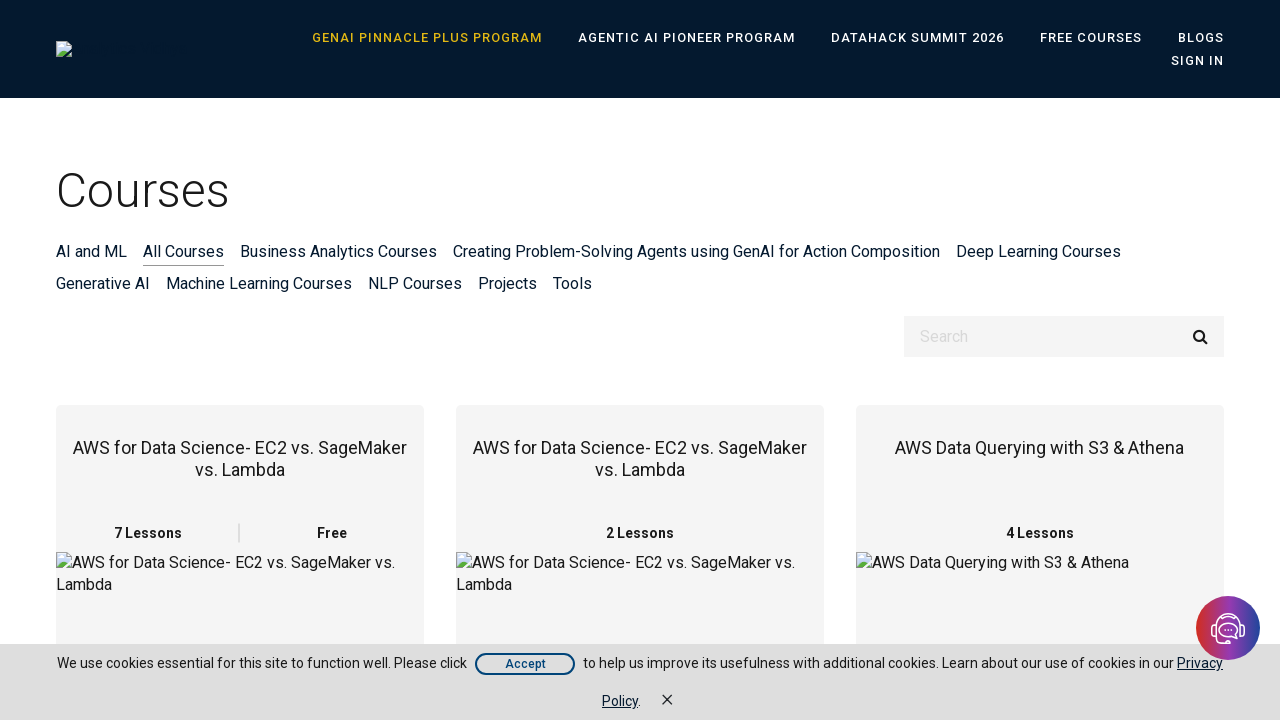

Queried for next page button
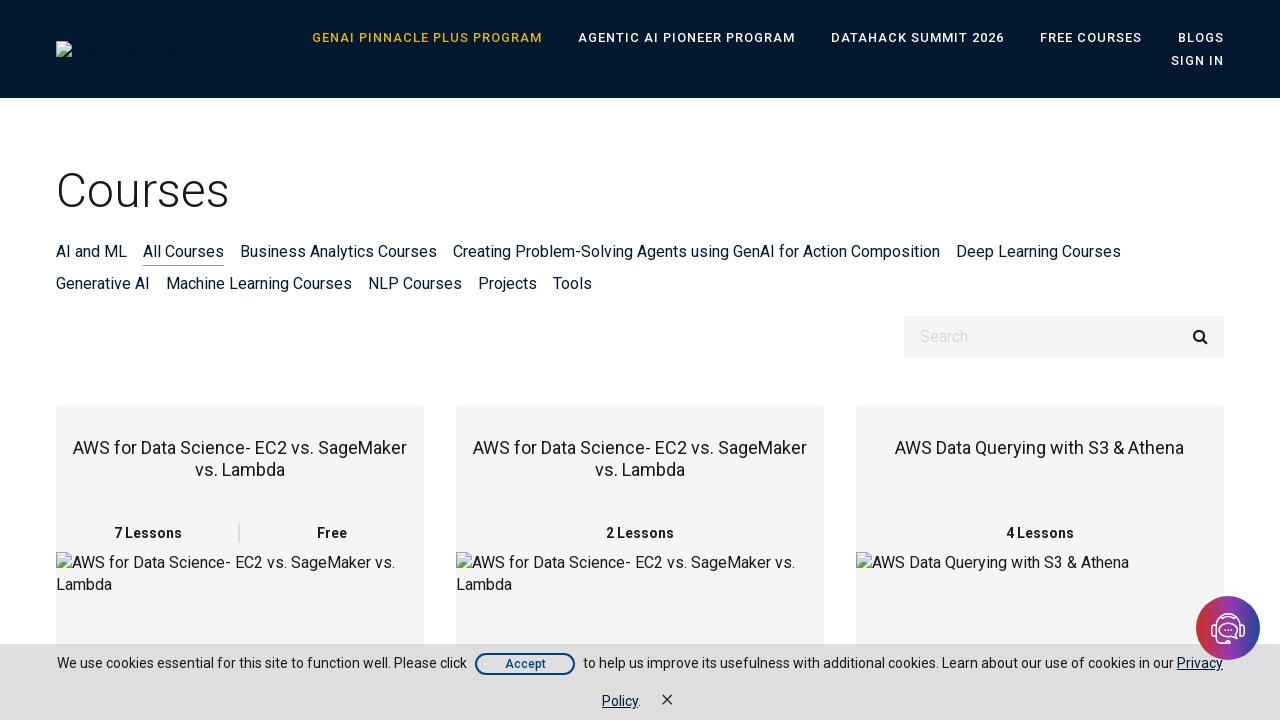

Clicked next page button to navigate to next page
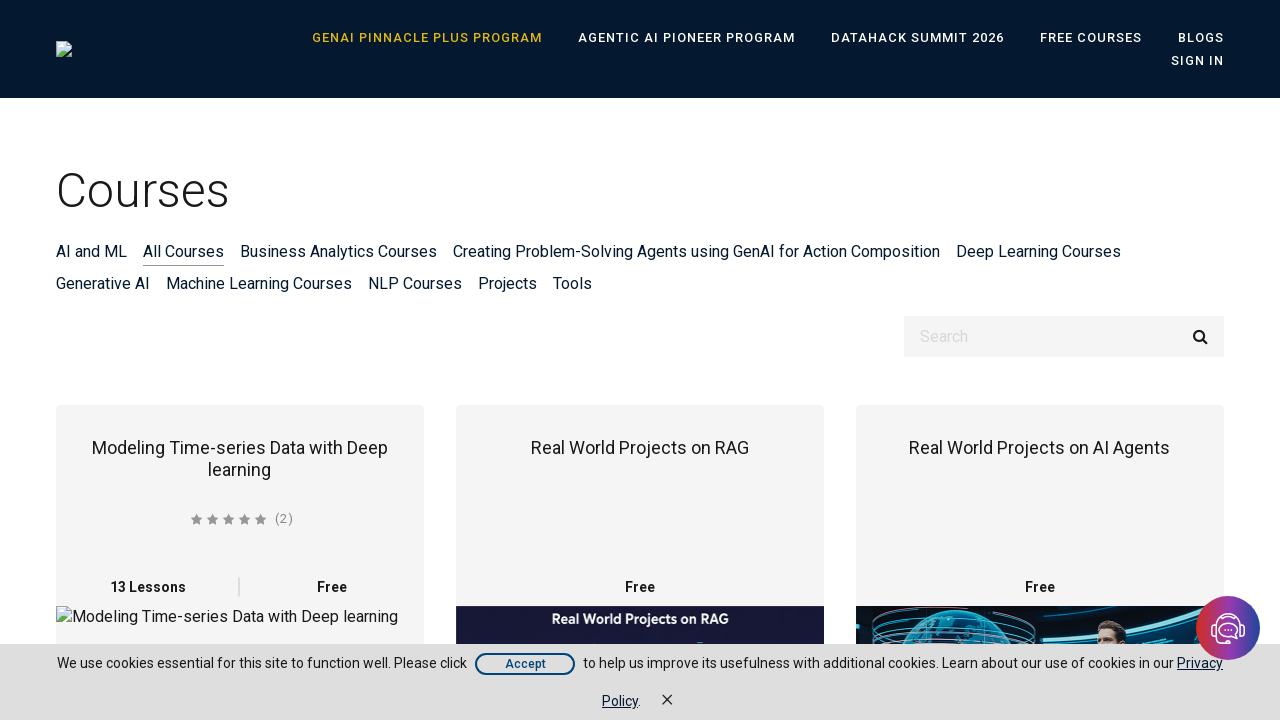

Waited for next page to reach networkidle load state
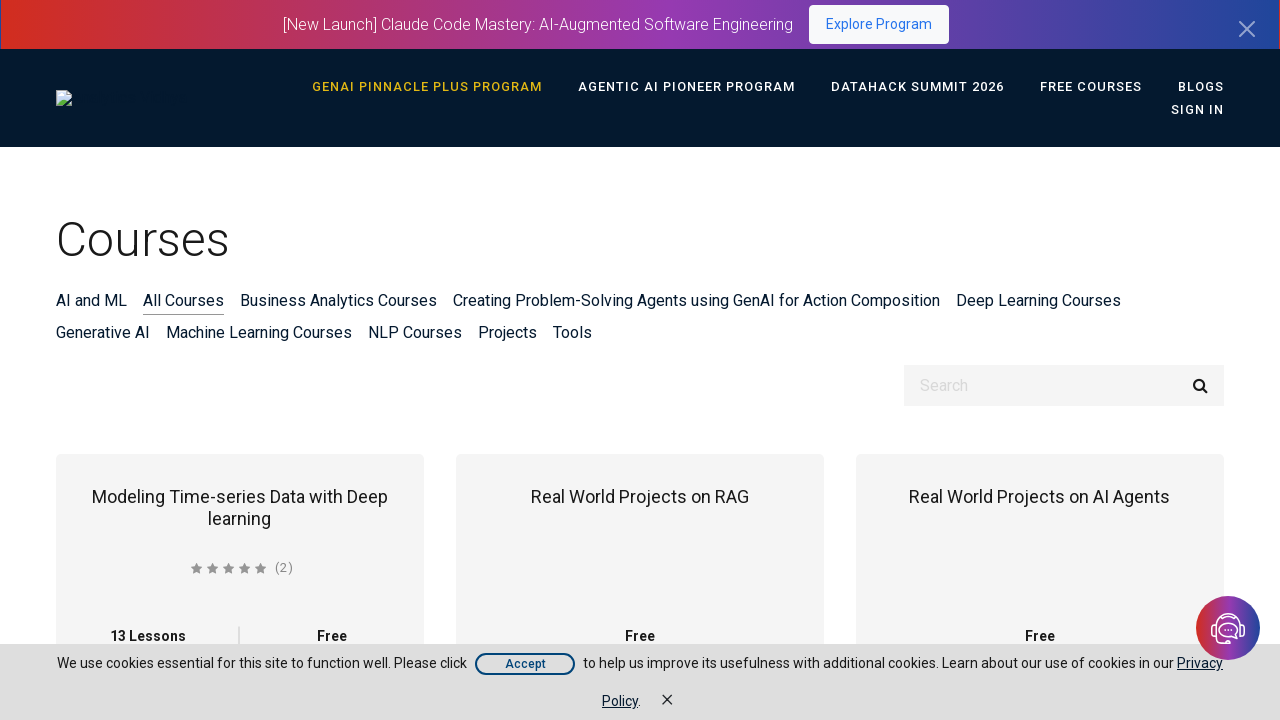

Course cards loaded on the next page
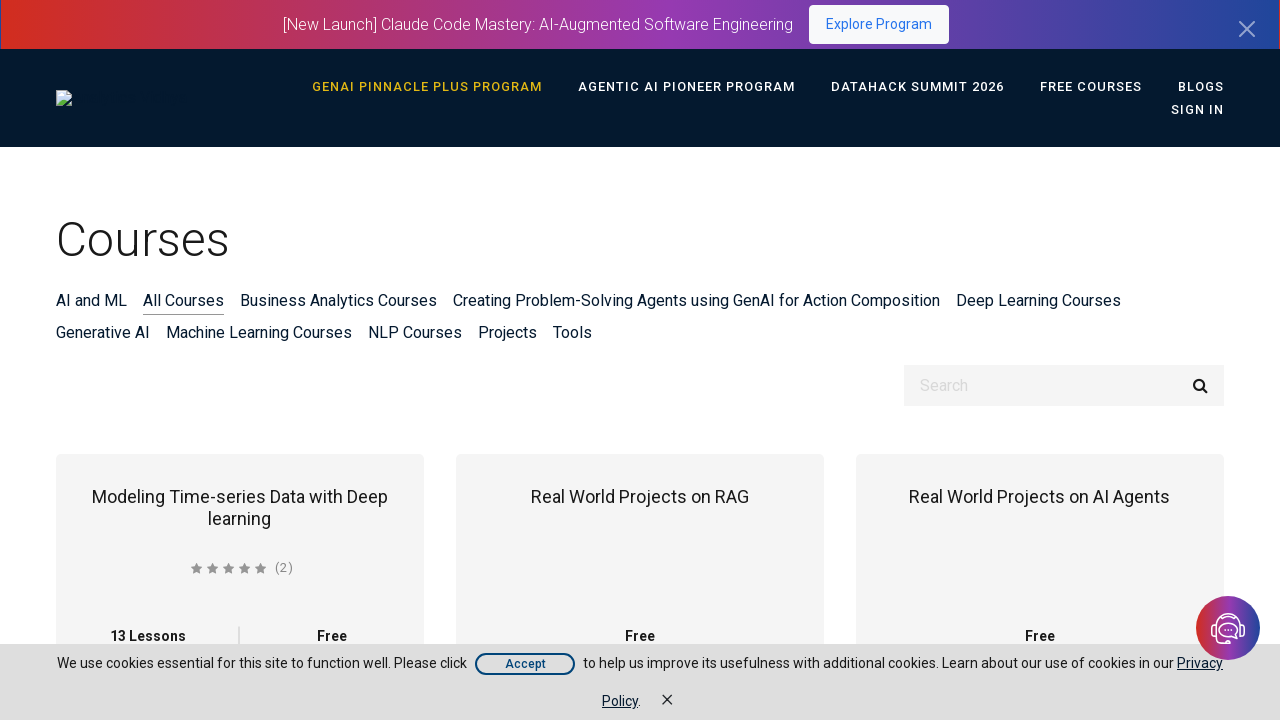

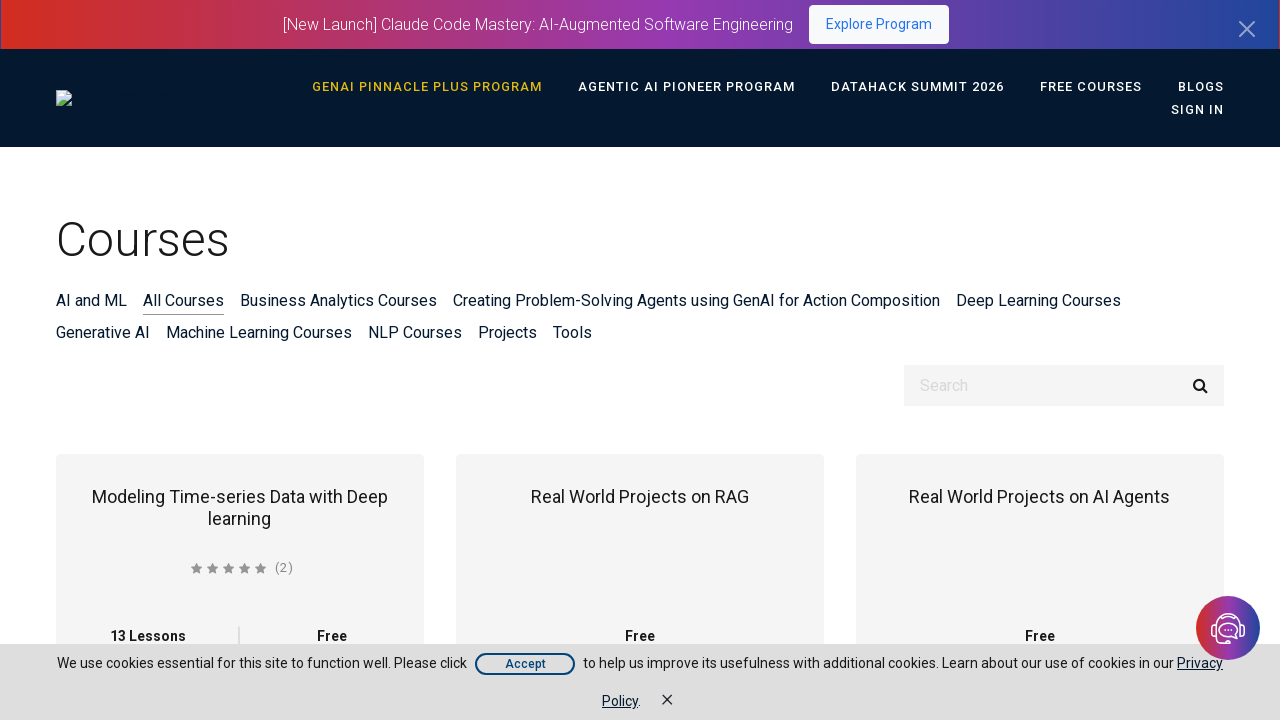